Tests table sorting functionality by comparing manually sorted vegetable names with the table's built-in sort feature

Starting URL: https://rahulshettyacademy.com/seleniumPractise/#/offers

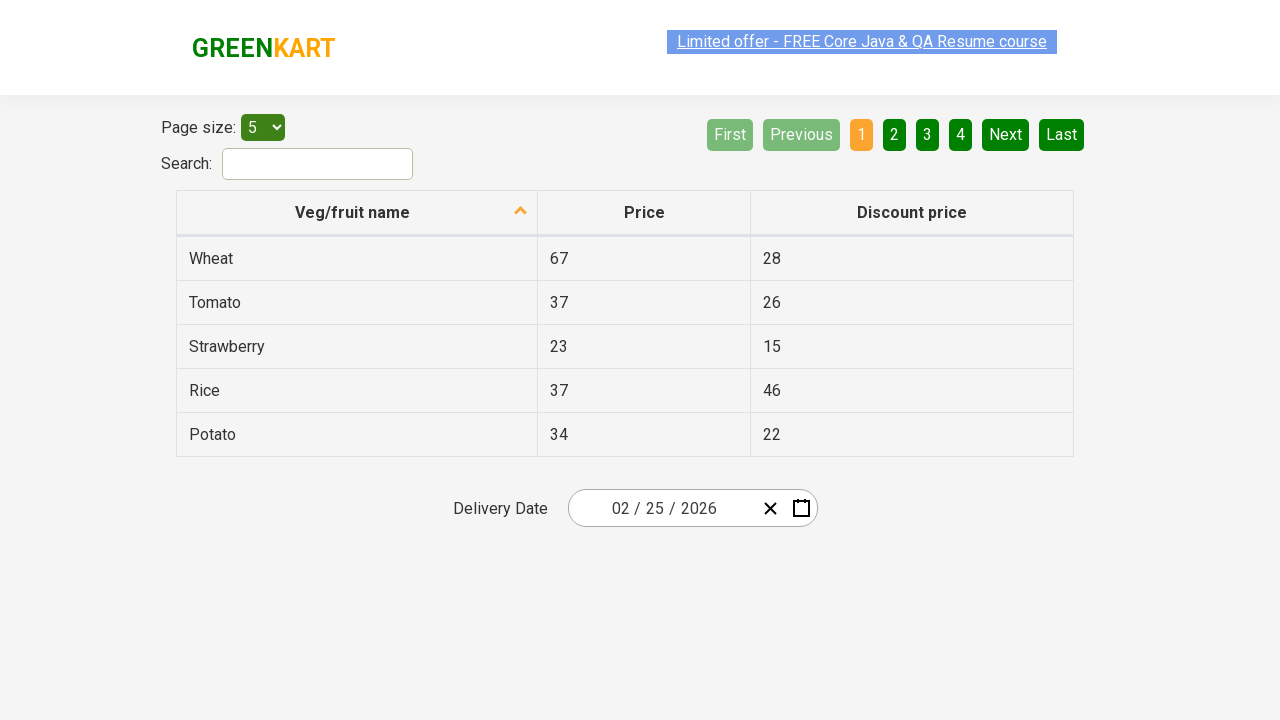

Changed page size to 20 to display all products on #page-menu
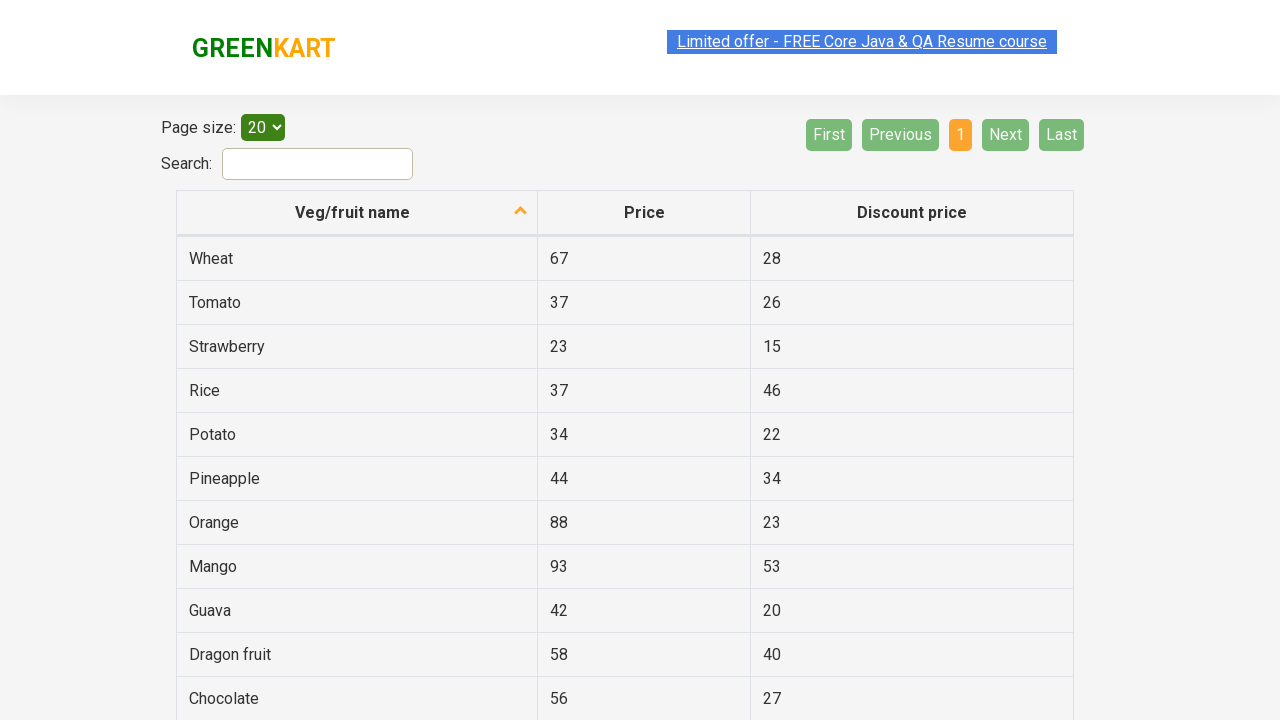

Retrieved all vegetable name elements from table
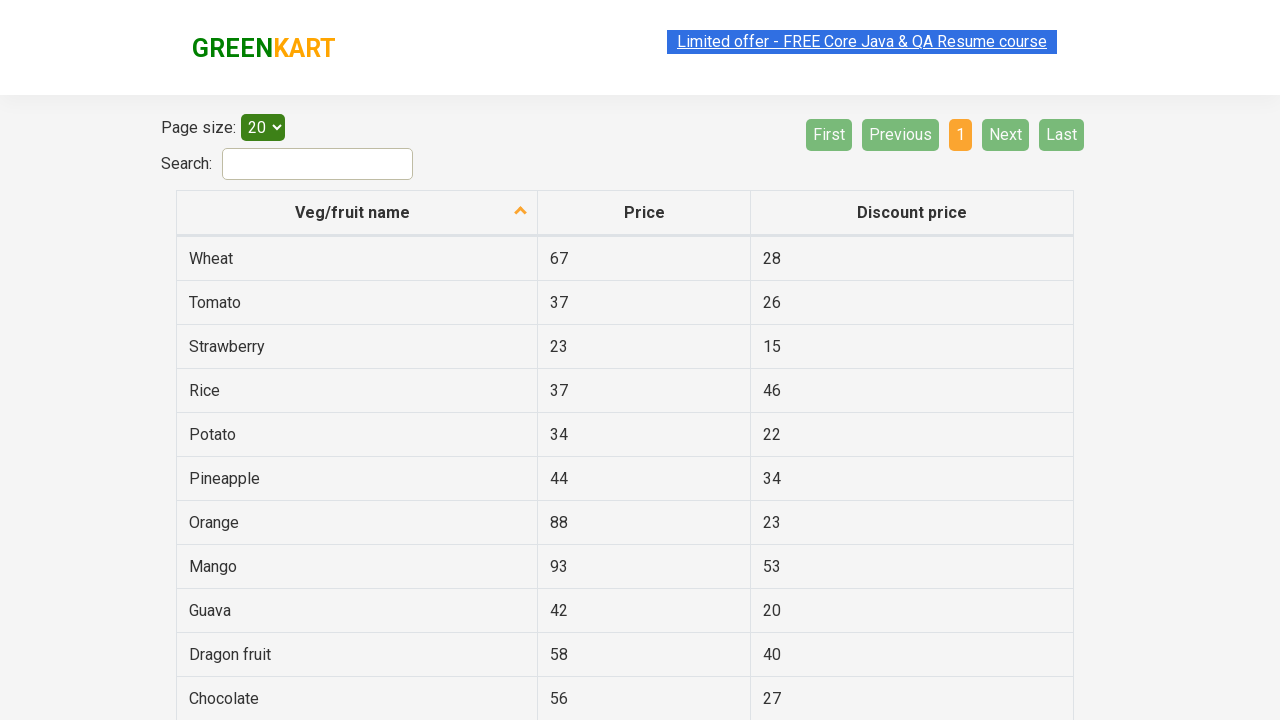

Extracted 19 vegetable names before sorting
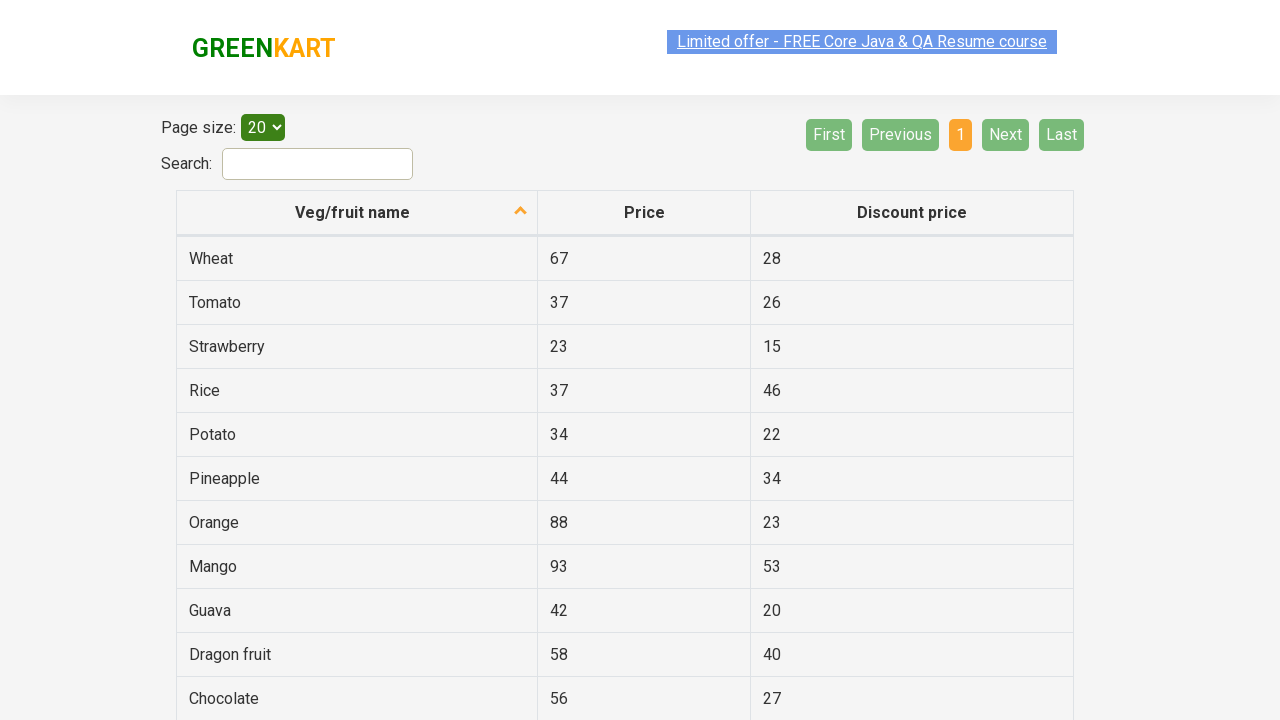

Created manually sorted list of vegetable names
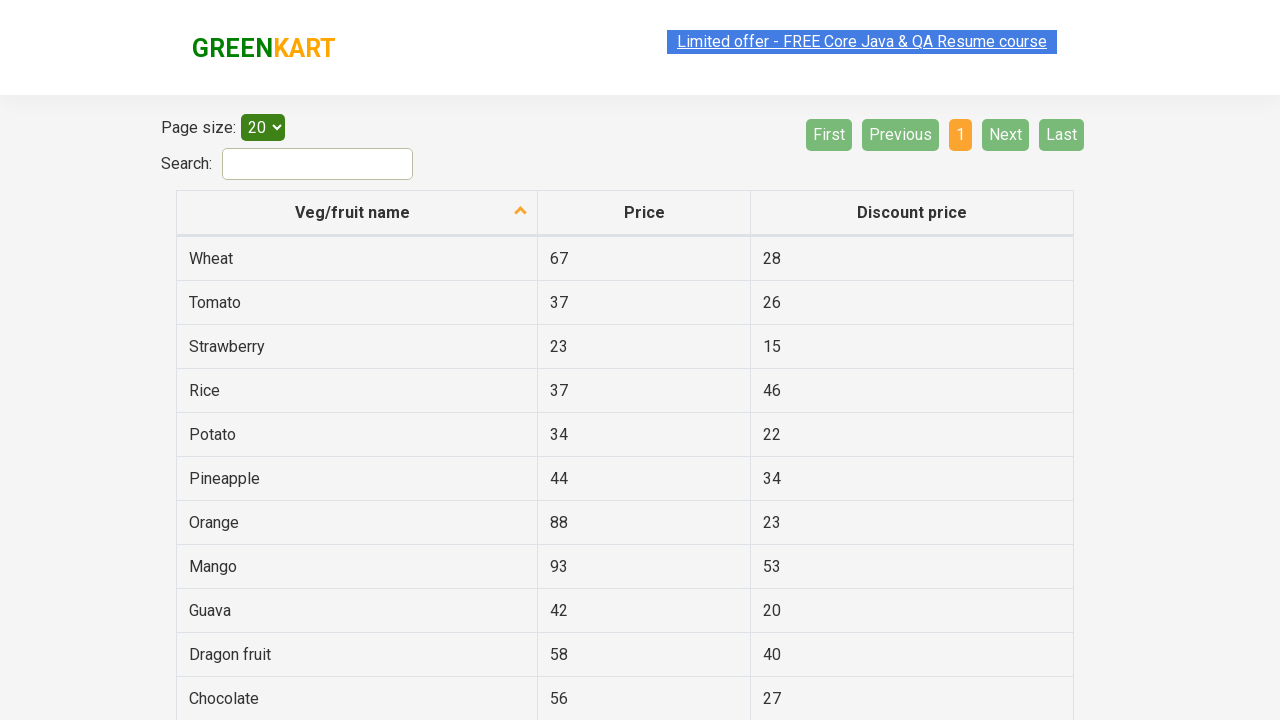

Clicked on table header to trigger sort by vegetable/fruit name at (357, 213) on th[aria-label*='Veg/fruit name']
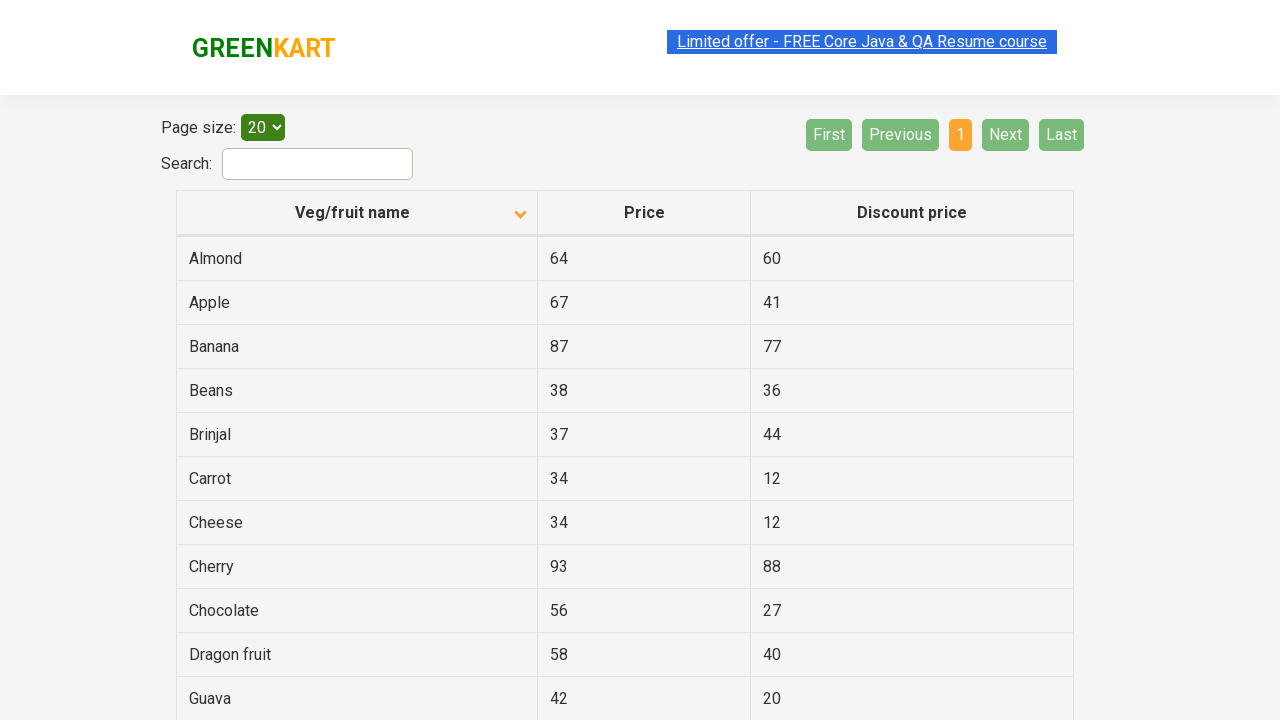

Retrieved all vegetable name elements from sorted table
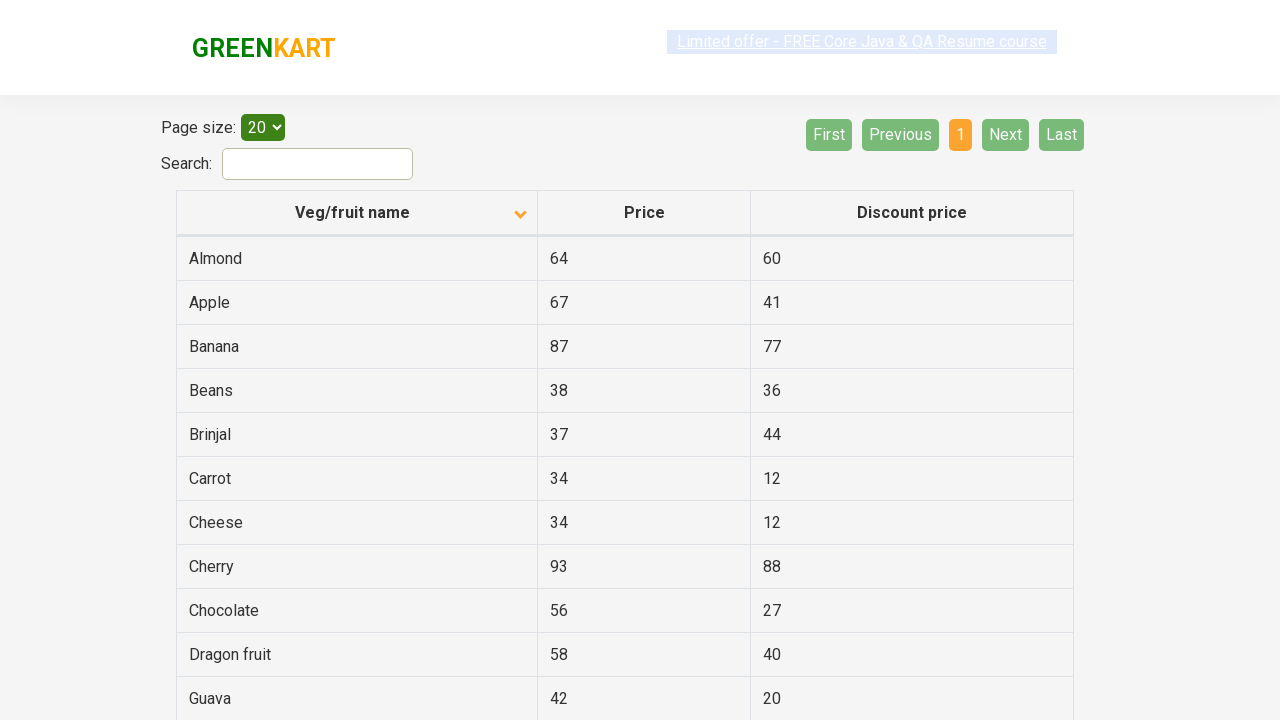

Extracted 19 vegetable names after sorting
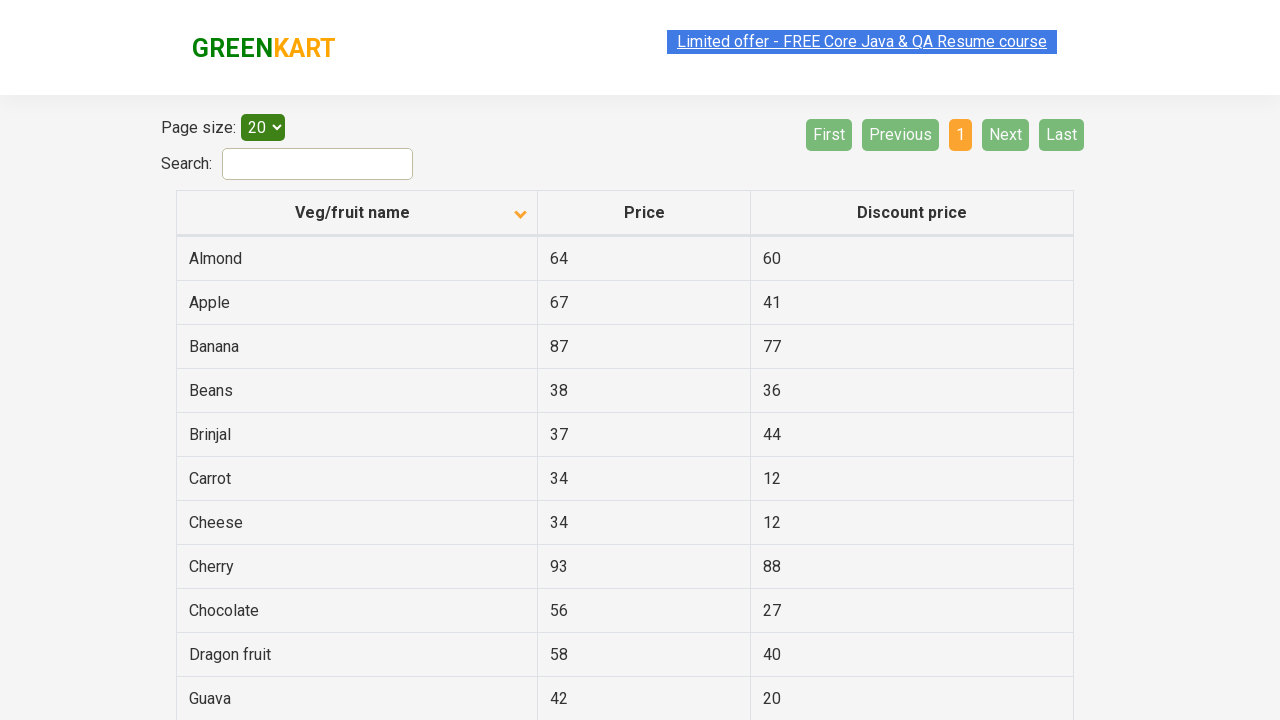

Verified that table sorting matches expected alphabetical order
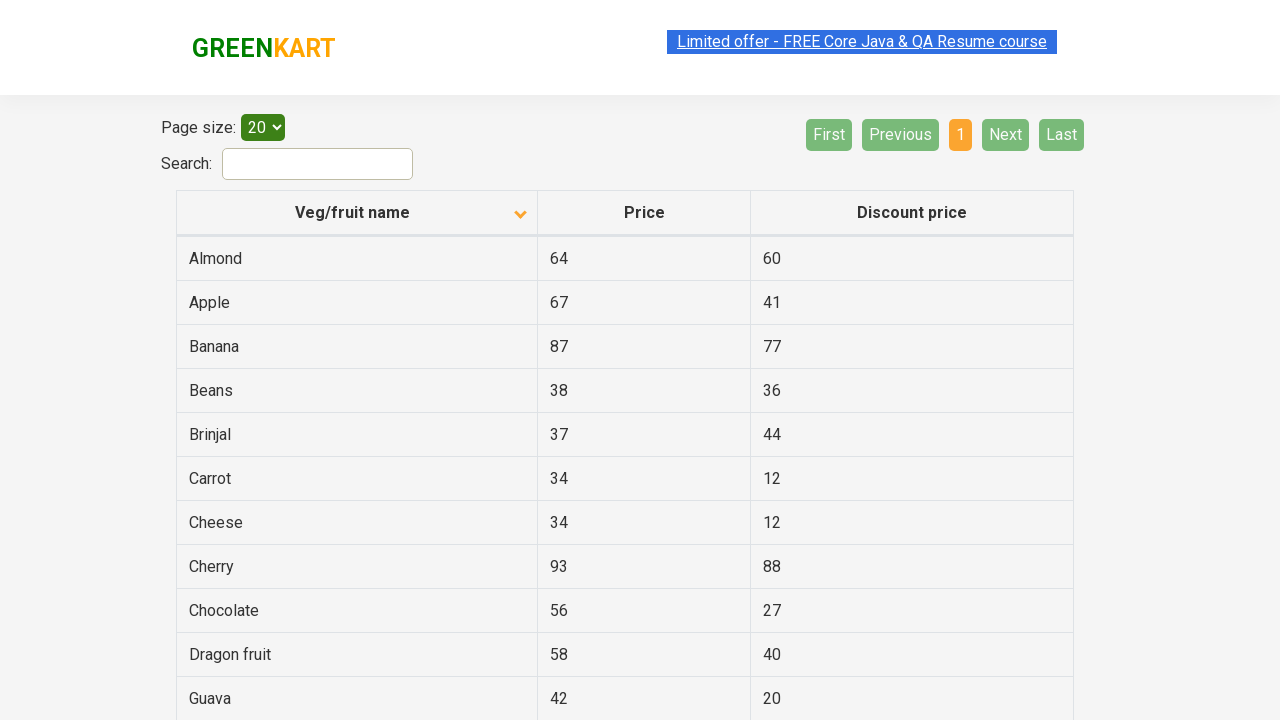

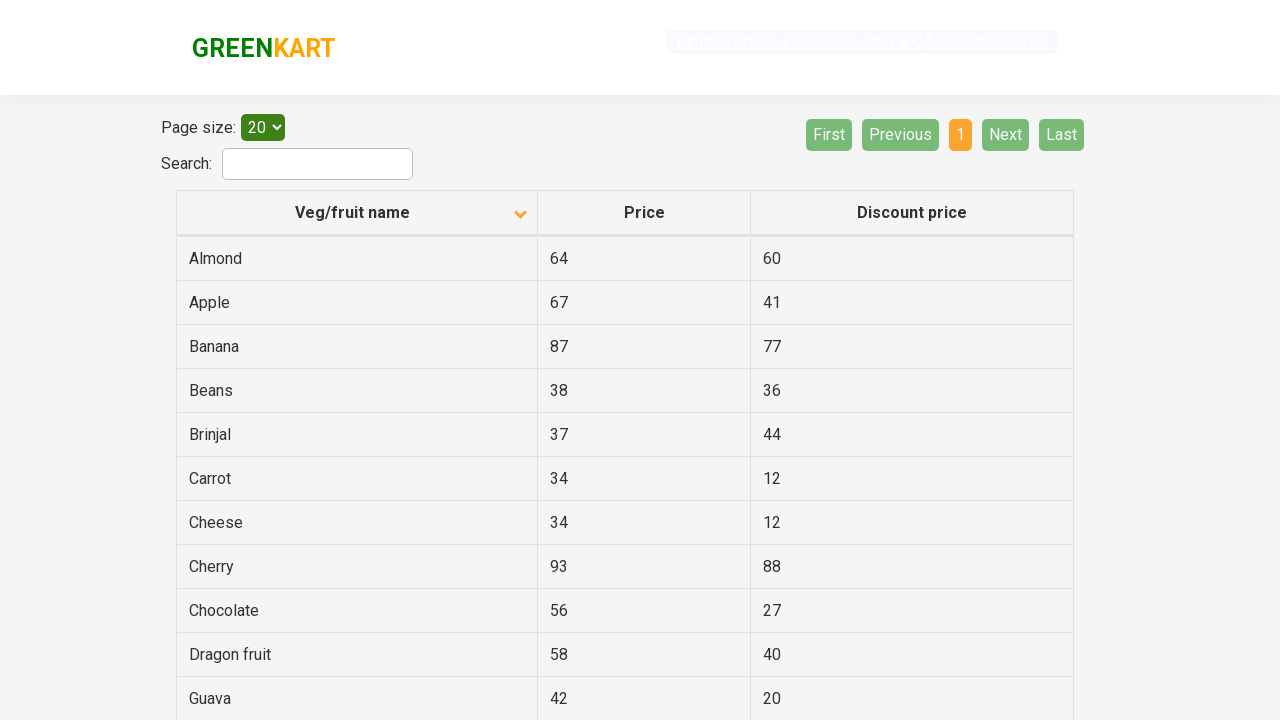